Tests navigating to cart, opening the Place Order modal, and clicking the Close button to dismiss it.

Starting URL: https://www.demoblaze.com/

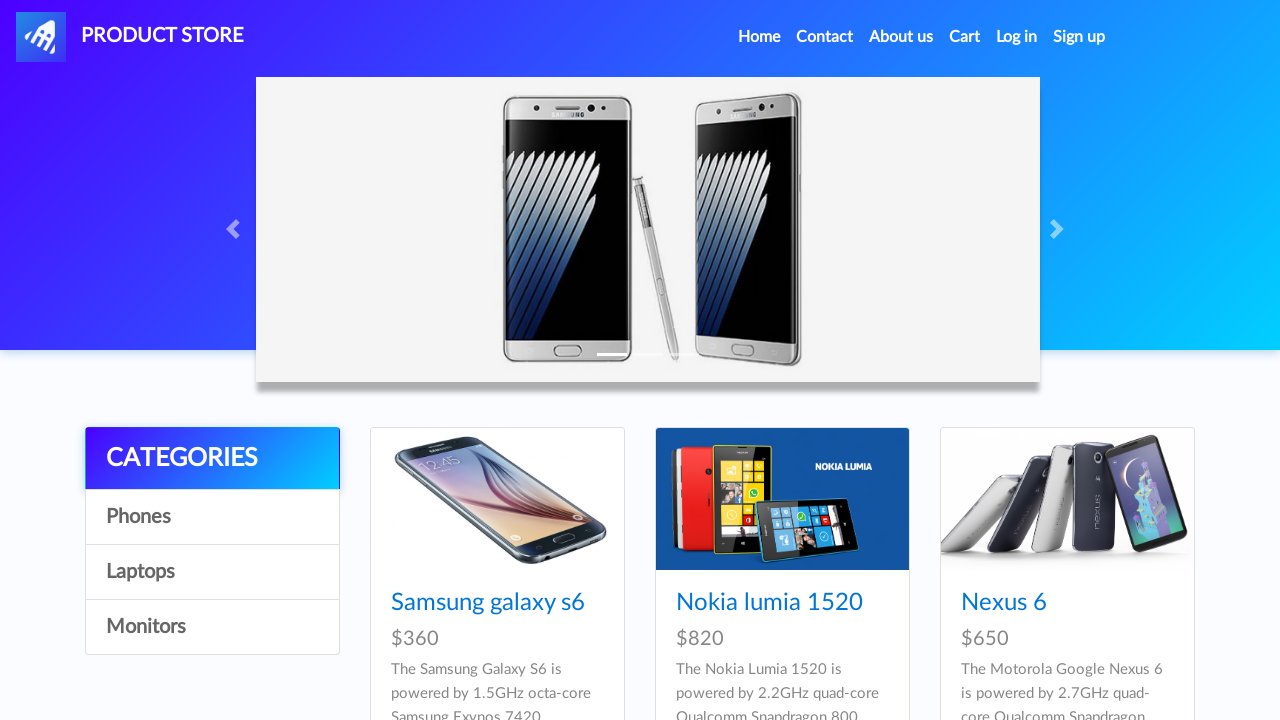

Clicked cart button to navigate to cart page at (965, 37) on #cartur
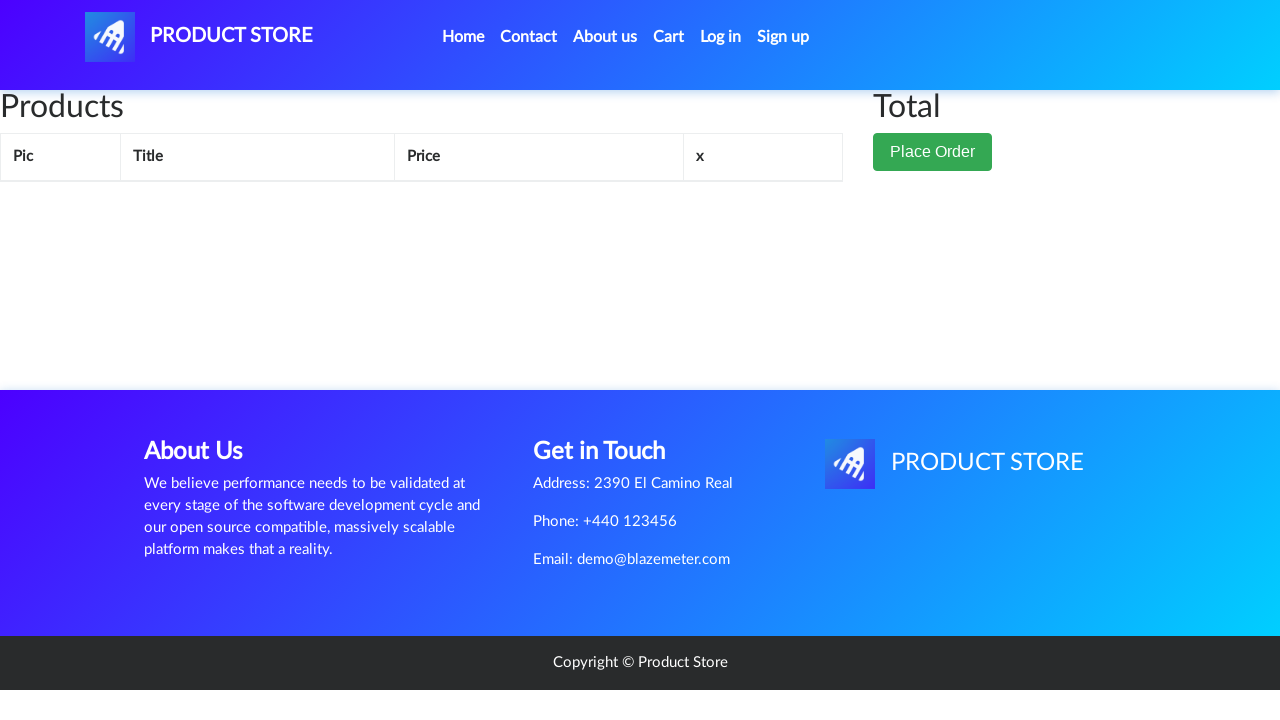

Clicked Place Order button to open modal at (933, 152) on button:has-text('Place Order')
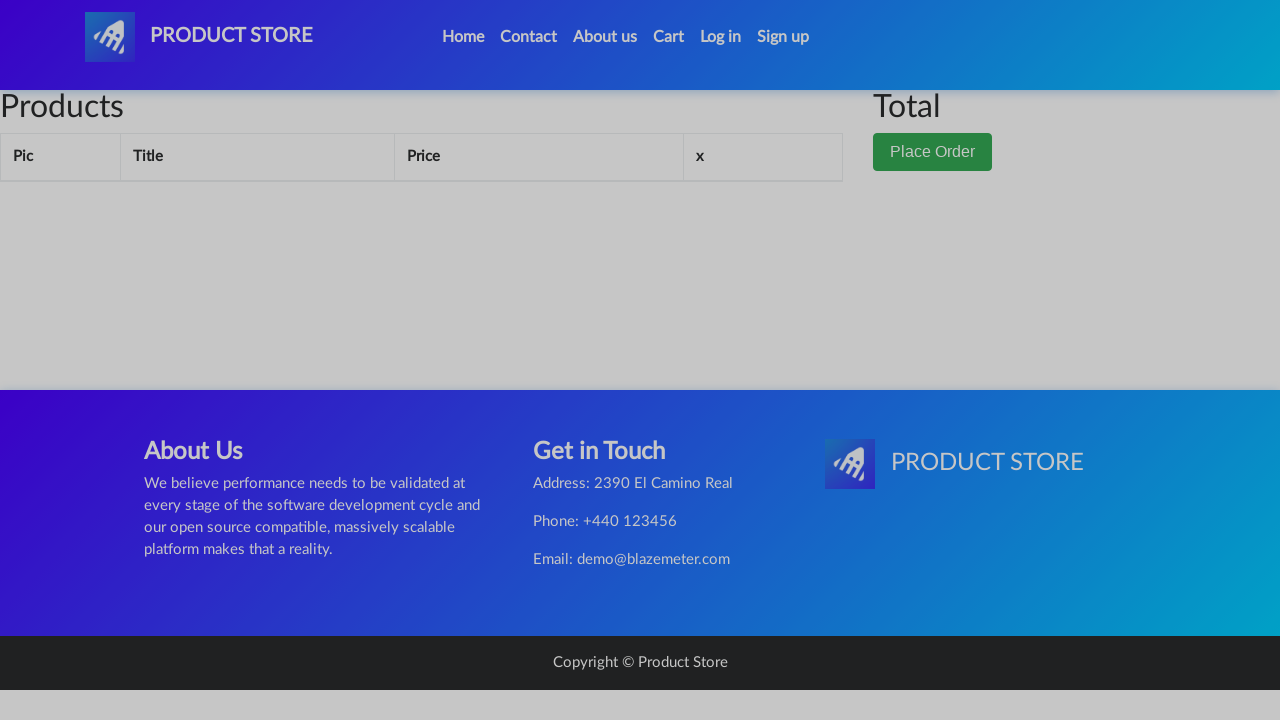

Place Order modal appeared
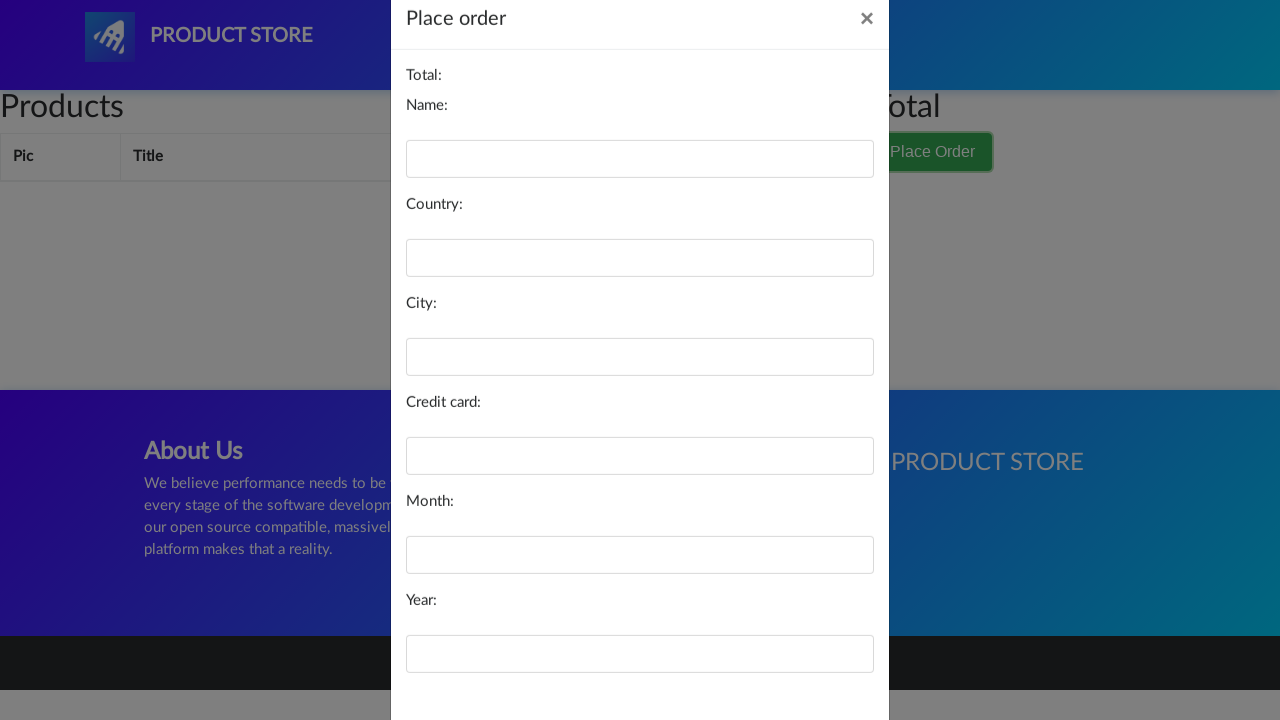

Clicked Close button to dismiss Place Order modal at (726, 655) on xpath=/html/body/div[3]/div/div/div[3]/button[1]
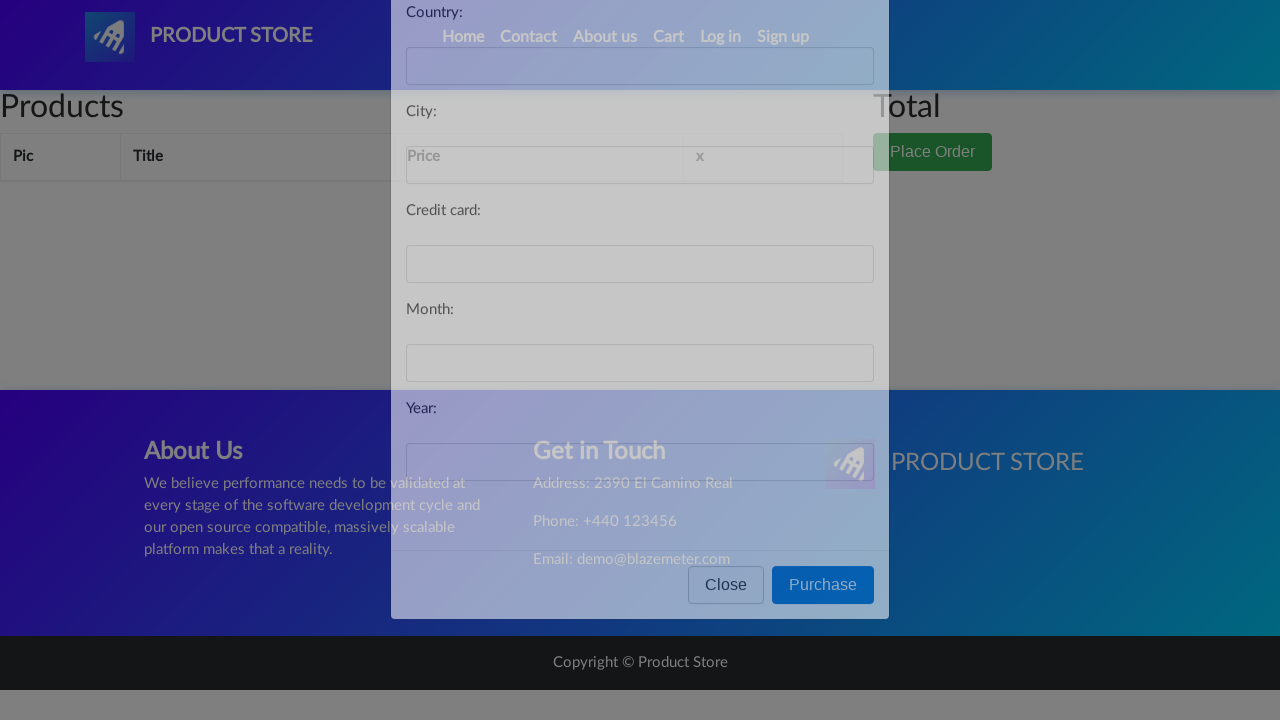

Waited for Place Order modal to close
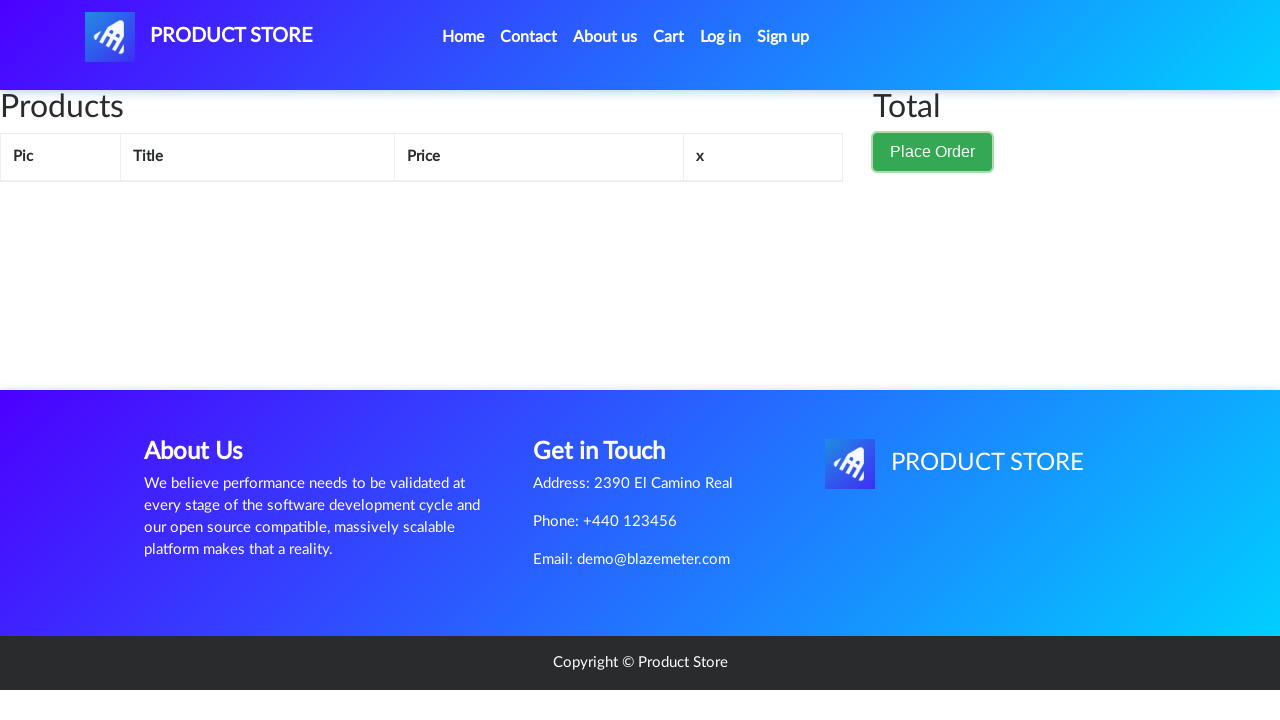

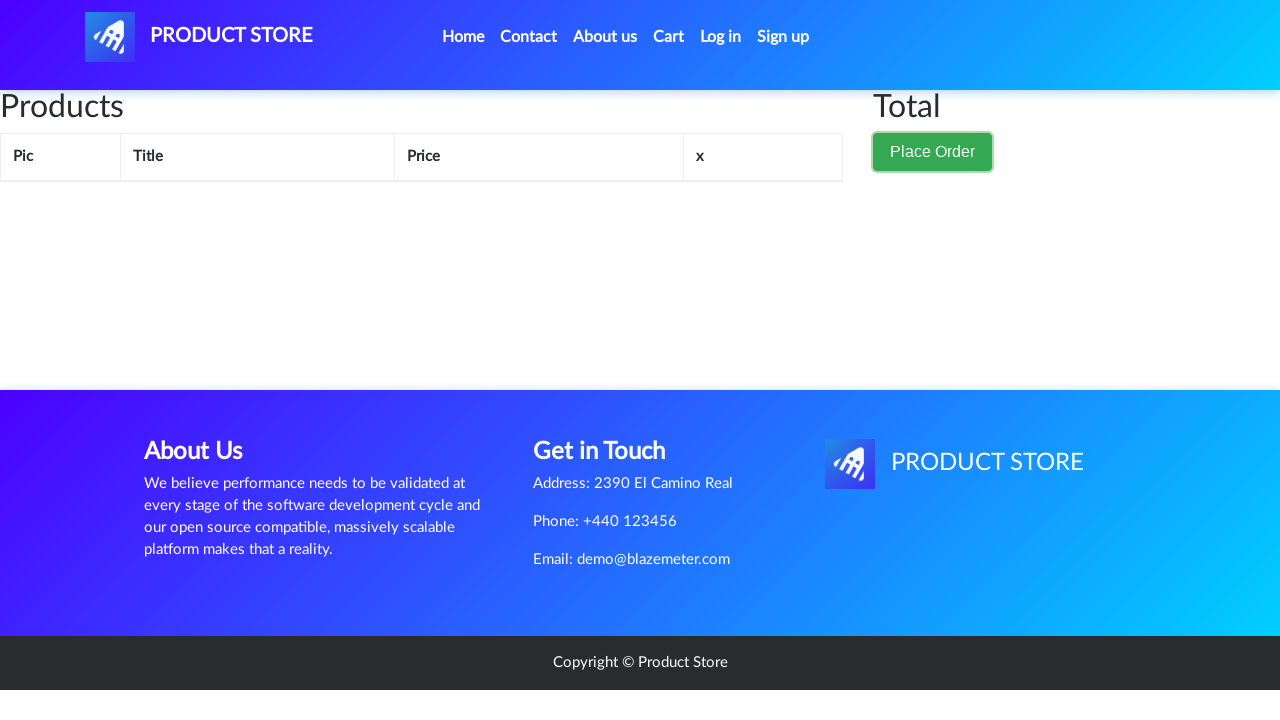